Tests inserting a date into the date input field in the appointment form.

Starting URL: https://test-a-pet.vercel.app/

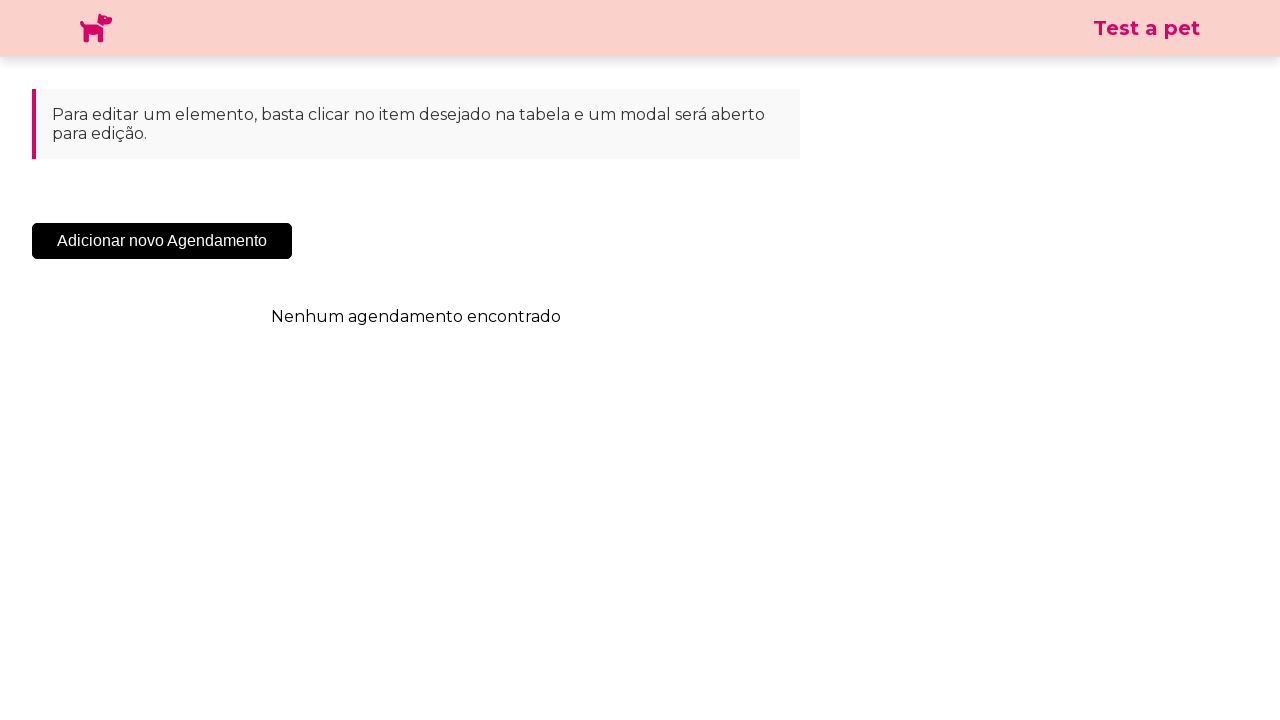

Clicked 'Adicionar Novo Agendamento' button to open appointment form at (162, 241) on .sc-cHqXqK.kZzwzX
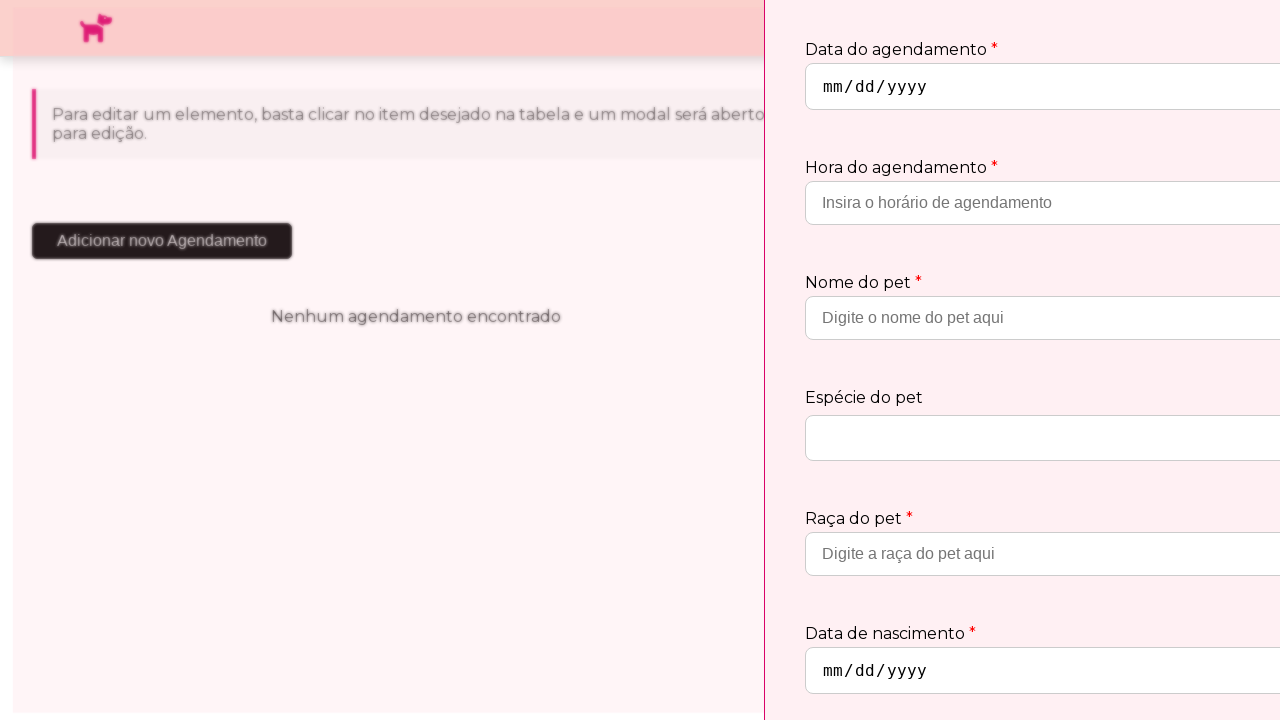

Appointment form modal appeared and is visible
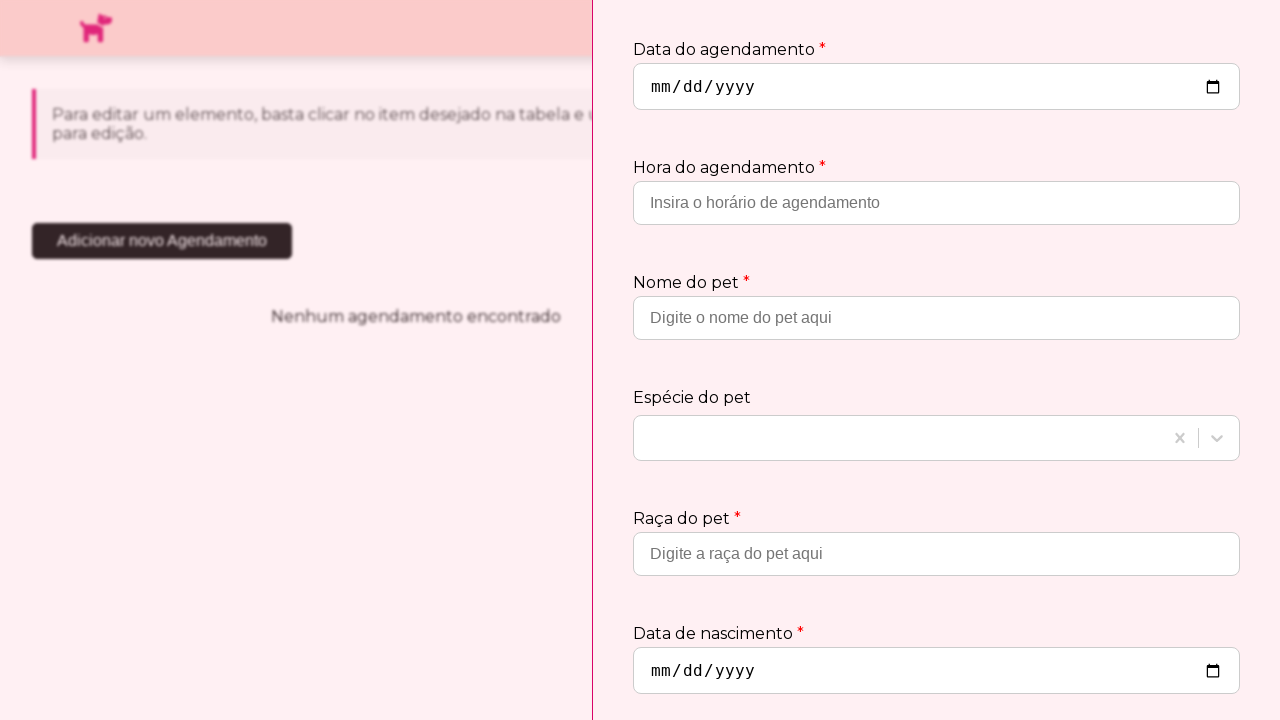

Filled date input field with '2030-10-10' on input[type='date']
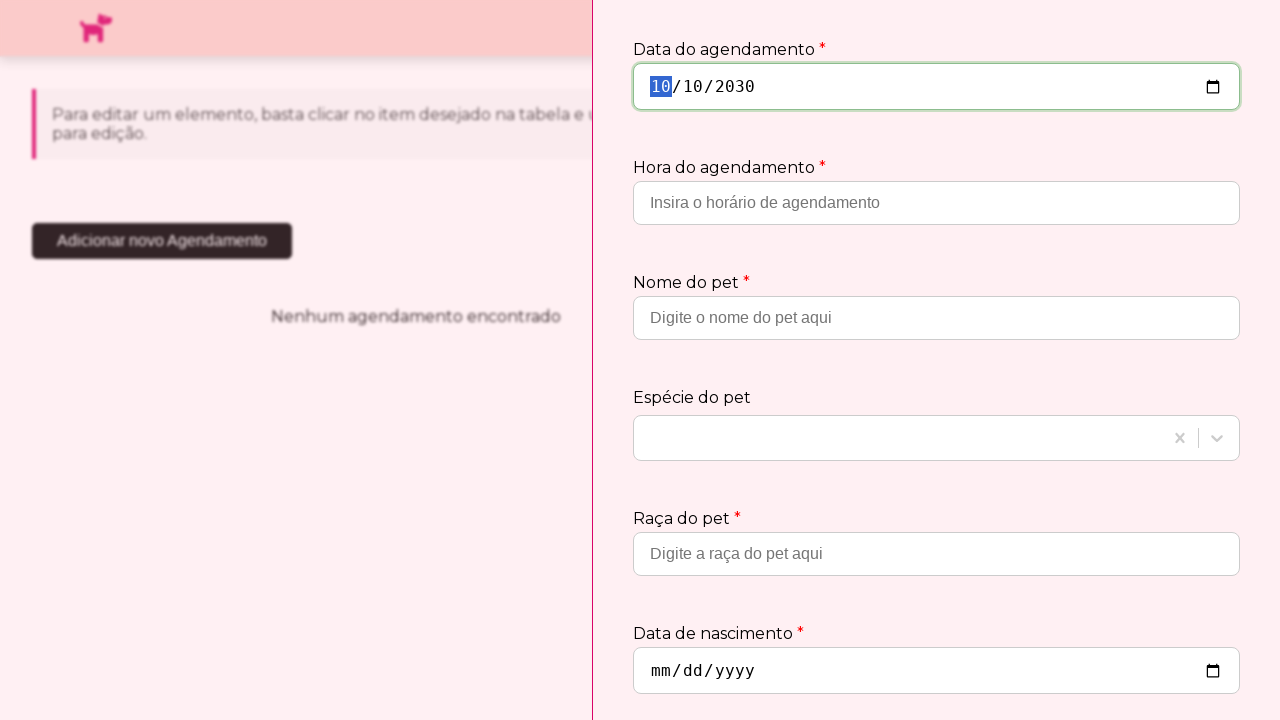

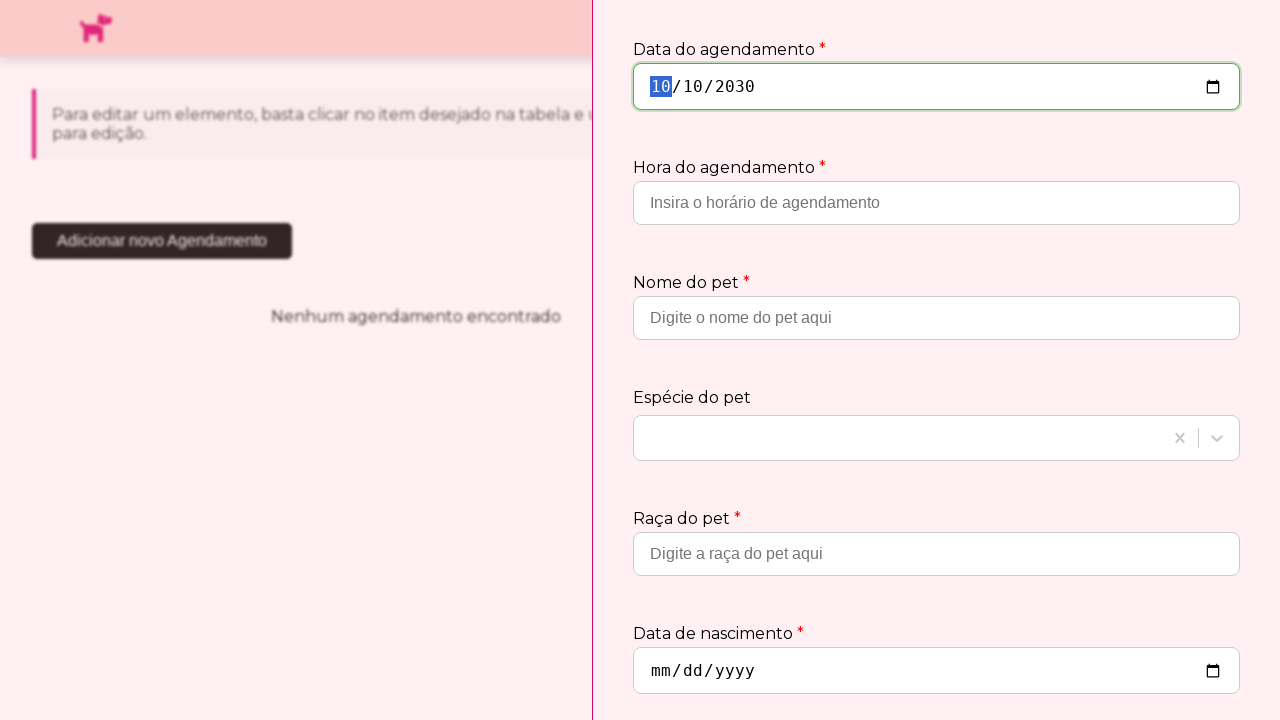